Tests navigation on Selenium website by clicking on the fourth navigation menu item

Starting URL: https://www.selenium.dev/

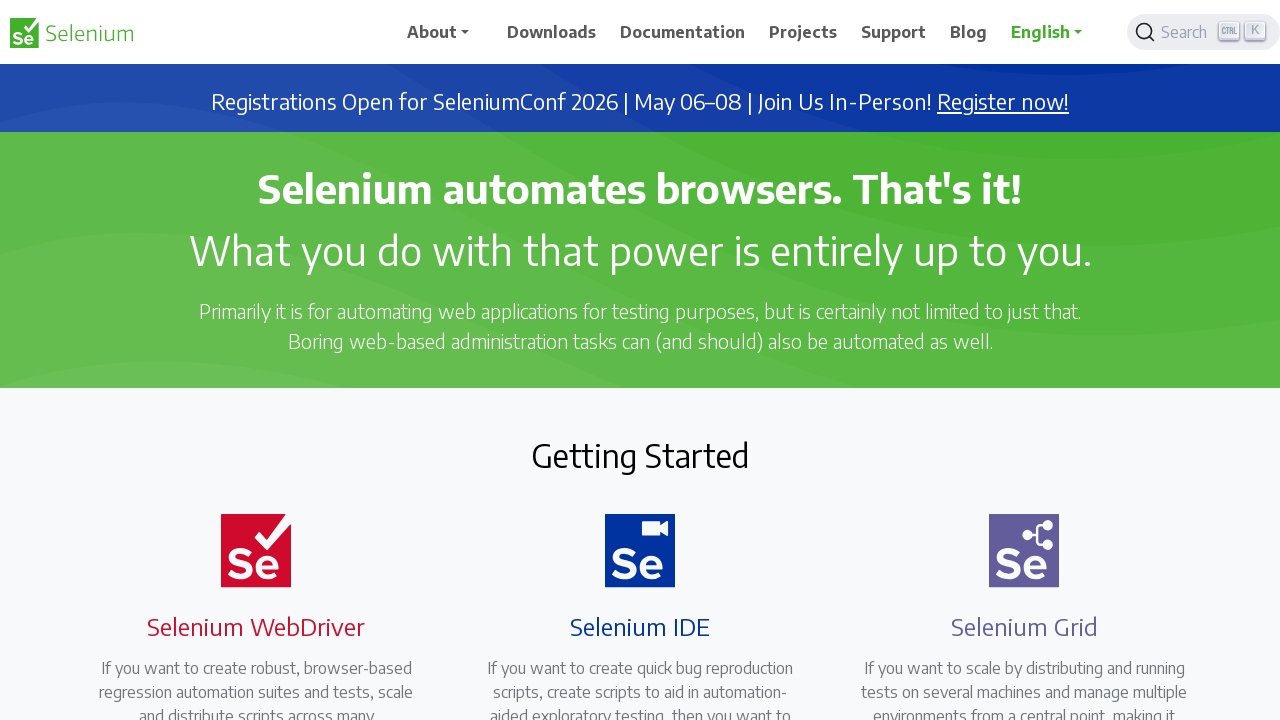

Located all navigation items on Selenium website
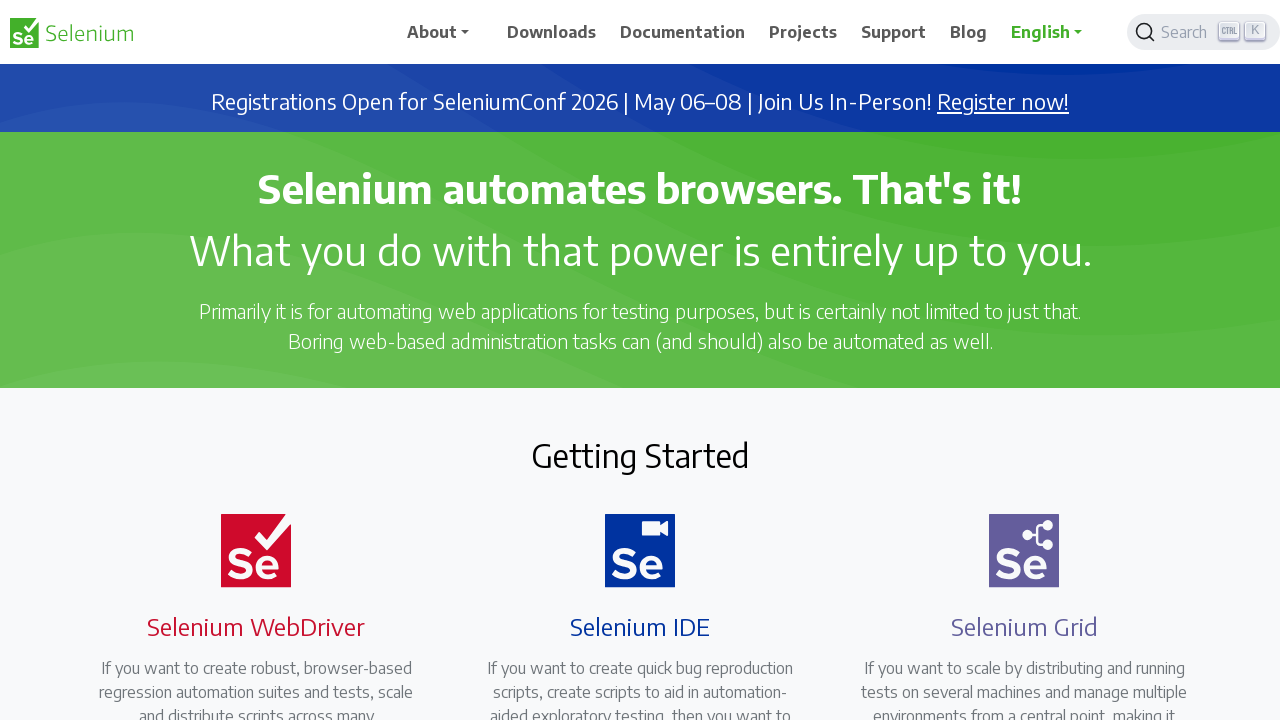

Clicked the fourth navigation menu item at (807, 32) on .nav-item >> nth=3
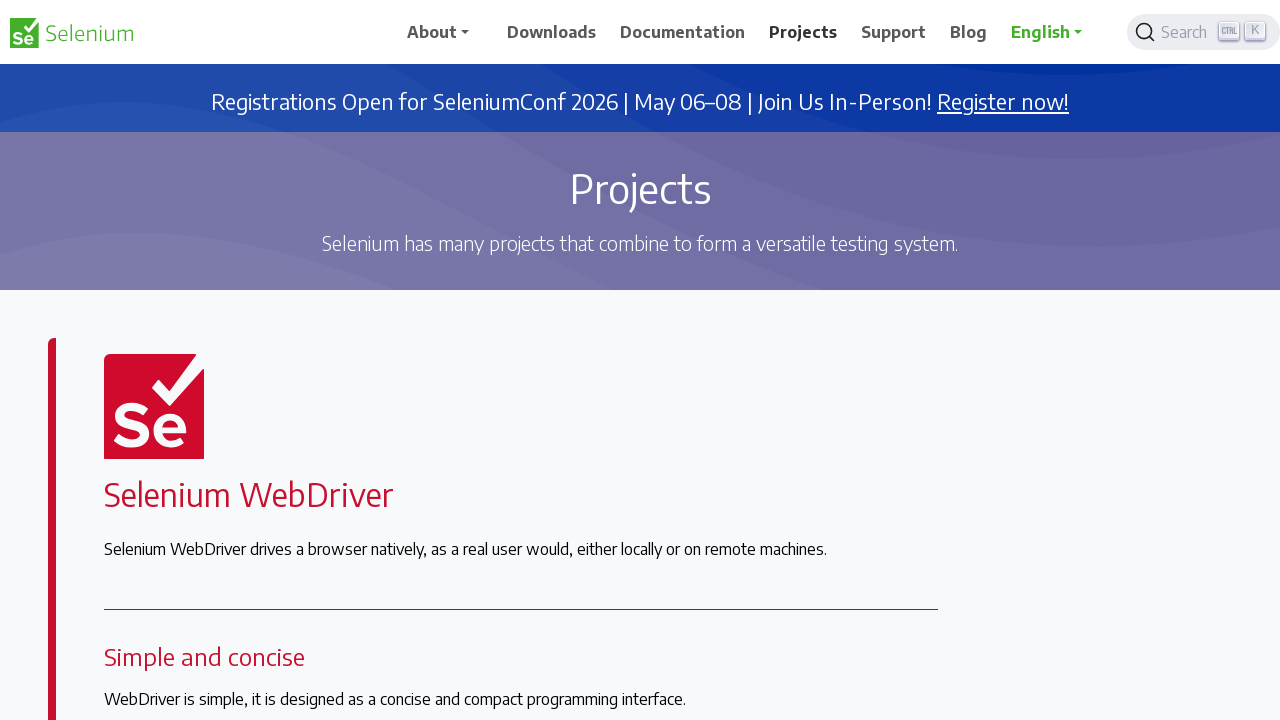

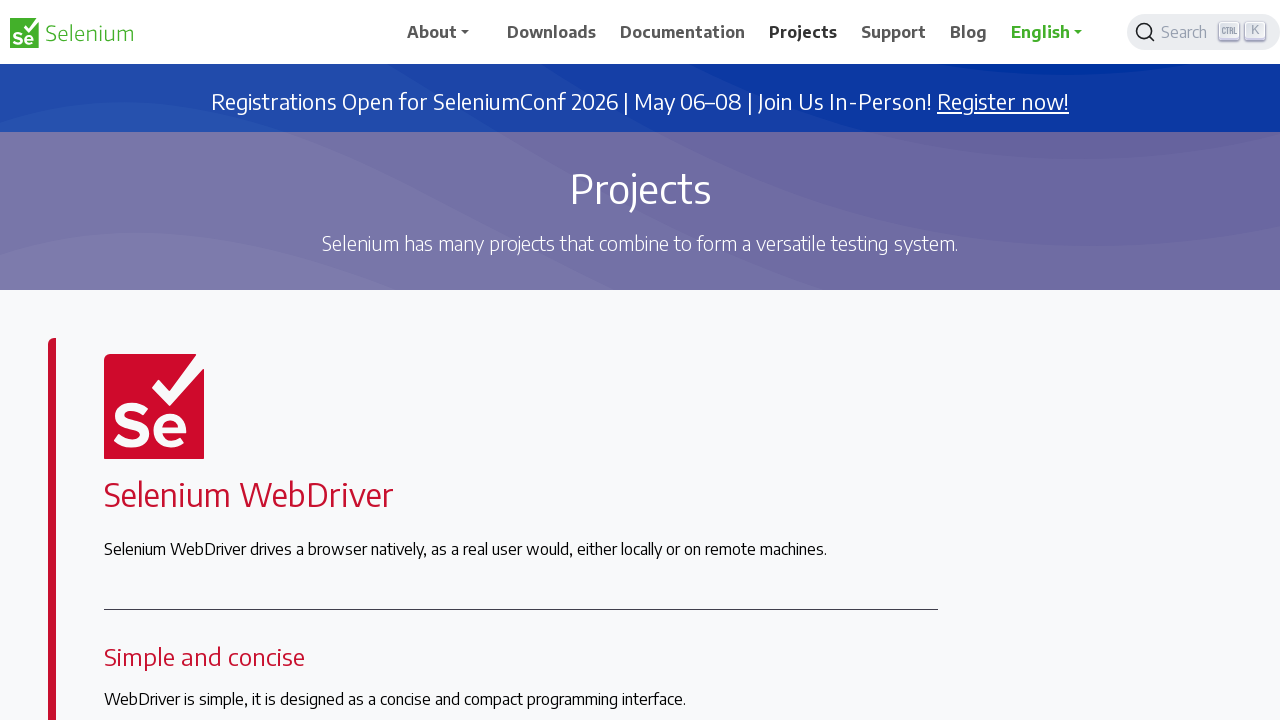